Validates buttons on the HTML Elements page by clicking Register and Sign in buttons and verifying the click messages

Starting URL: https://techglobal-training.com/frontend

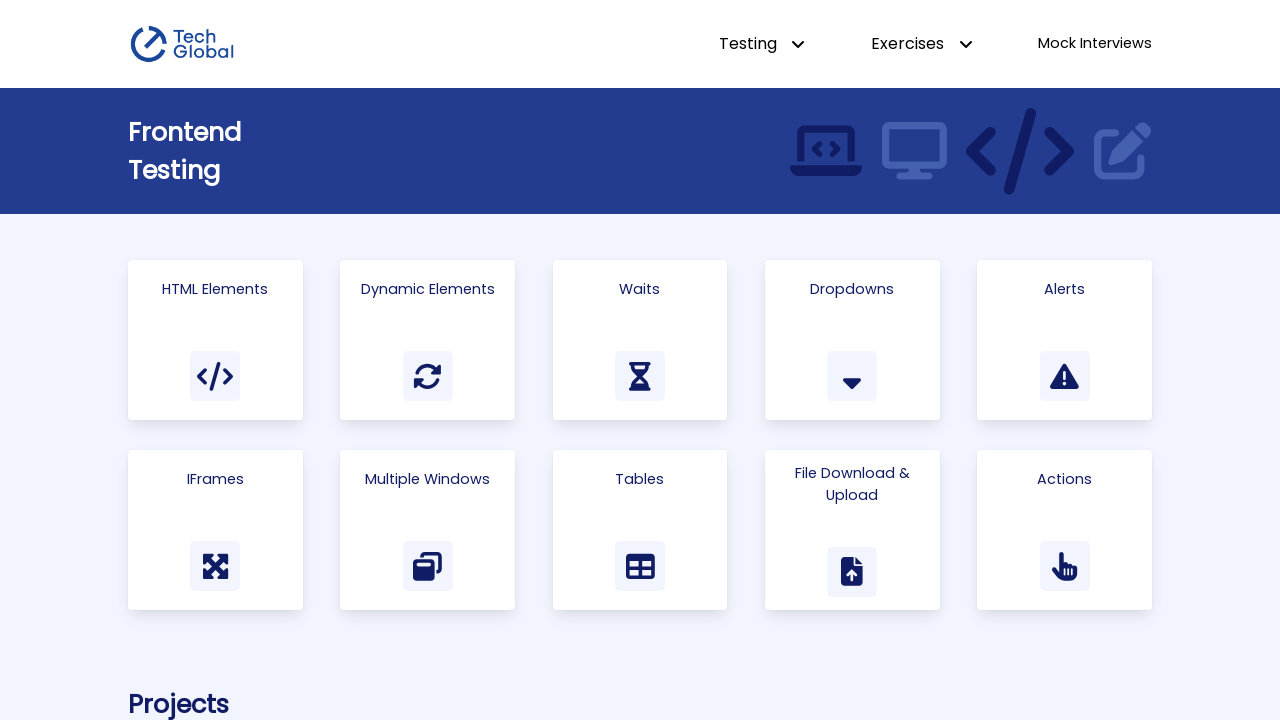

Clicked on Html Elements link at (215, 289) on text=Html Elements
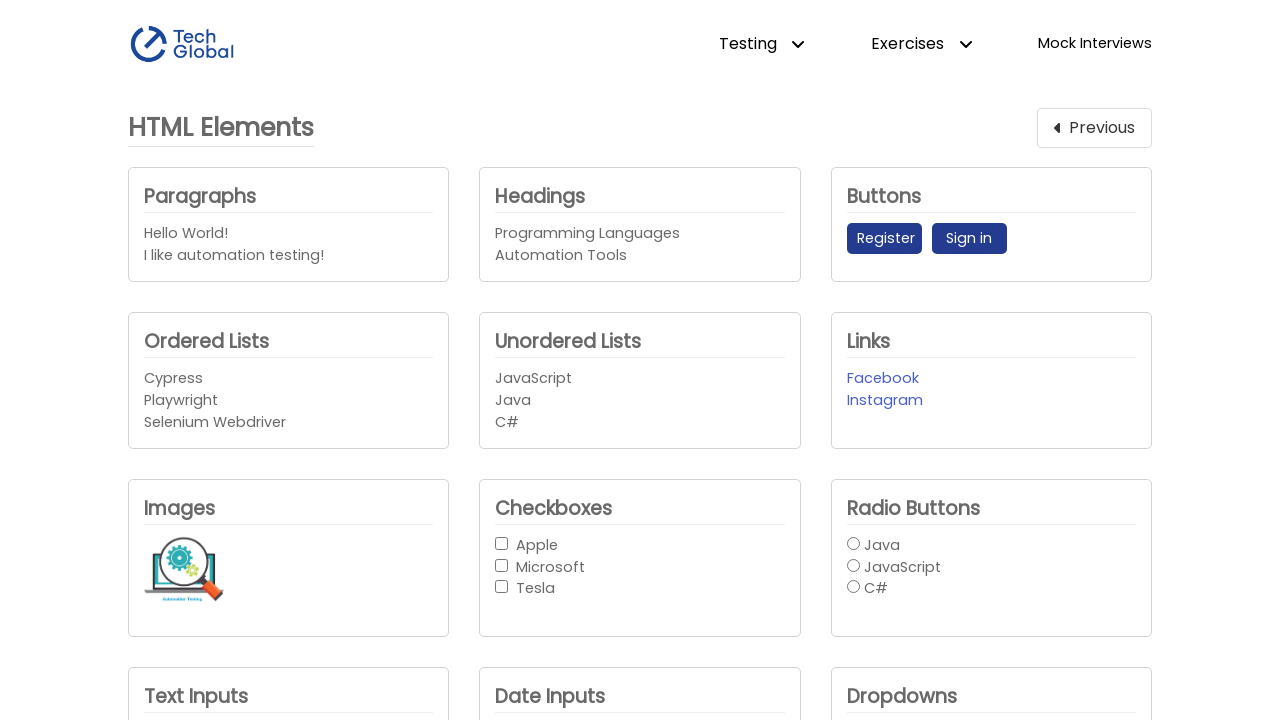

Main heading loaded and verified
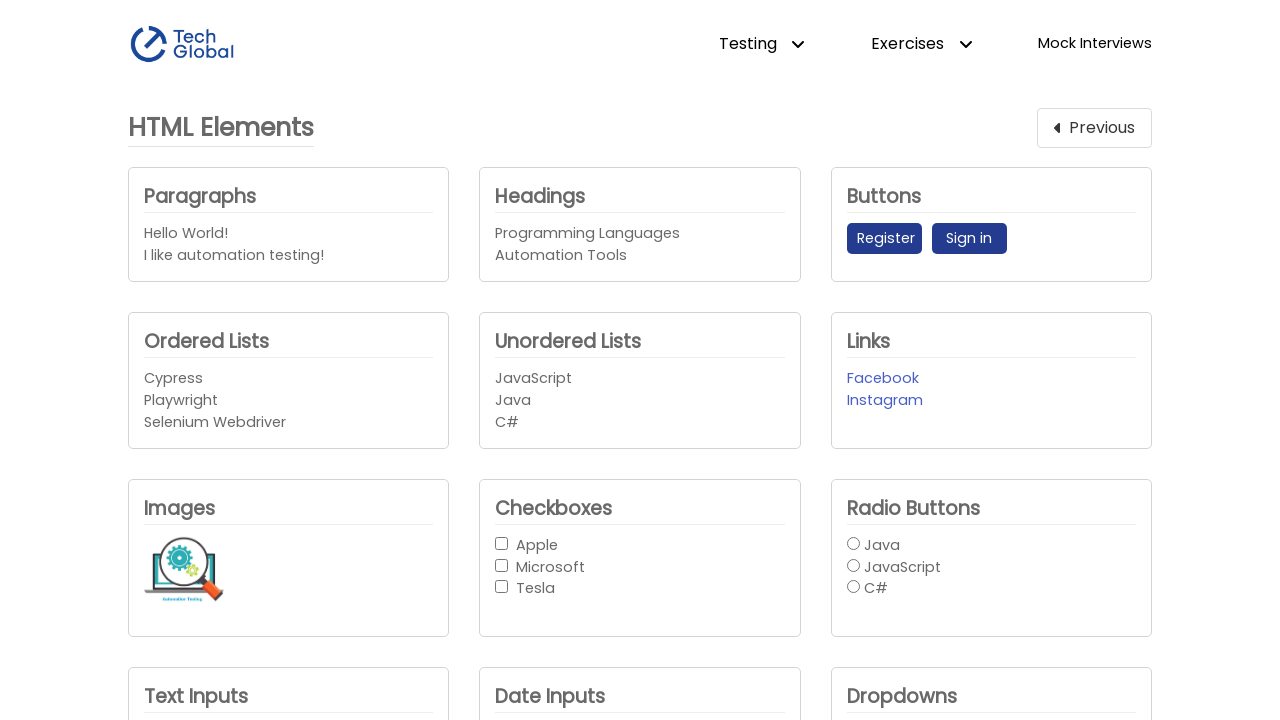

Buttons section is visible
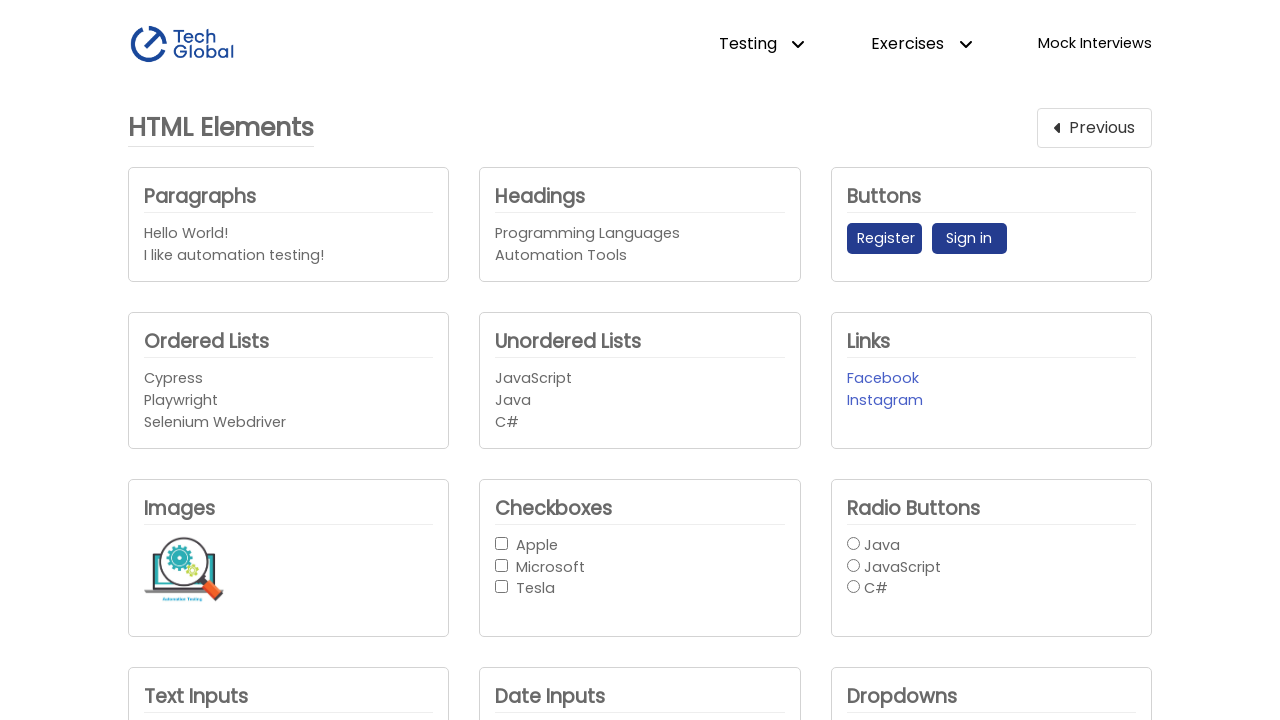

Clicked Register button at (884, 239) on #register_button
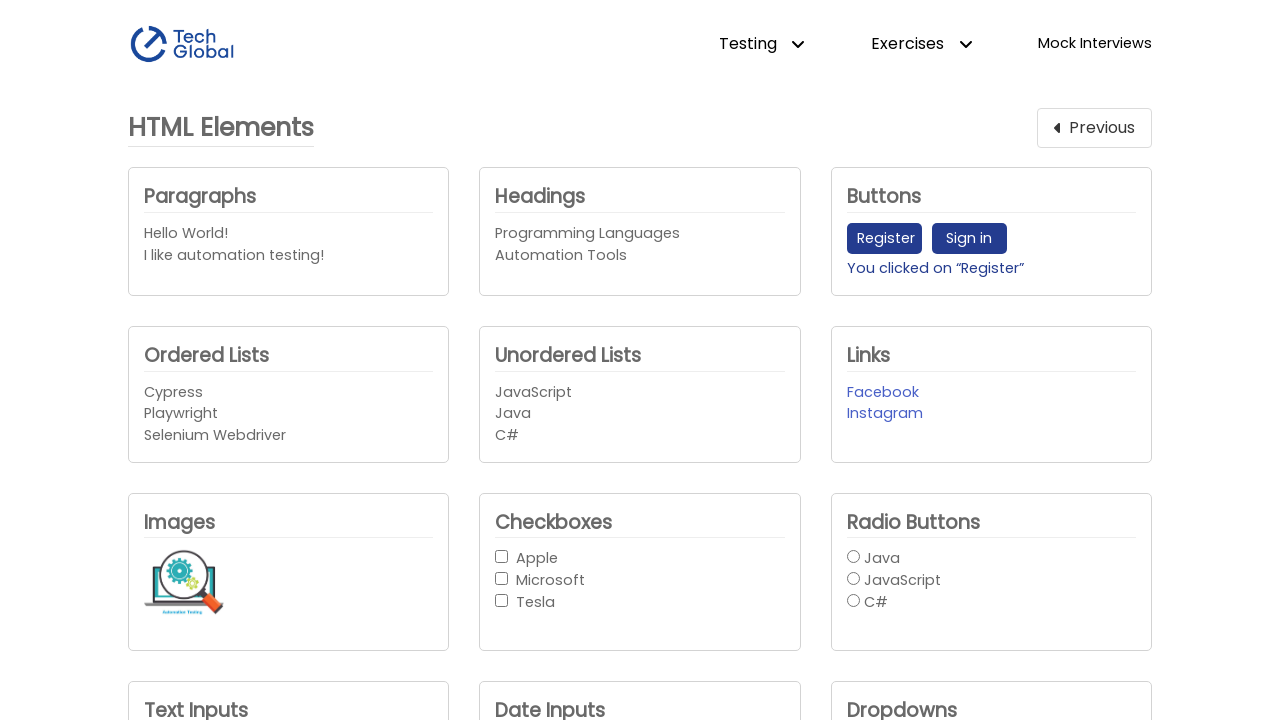

Register button click message appeared
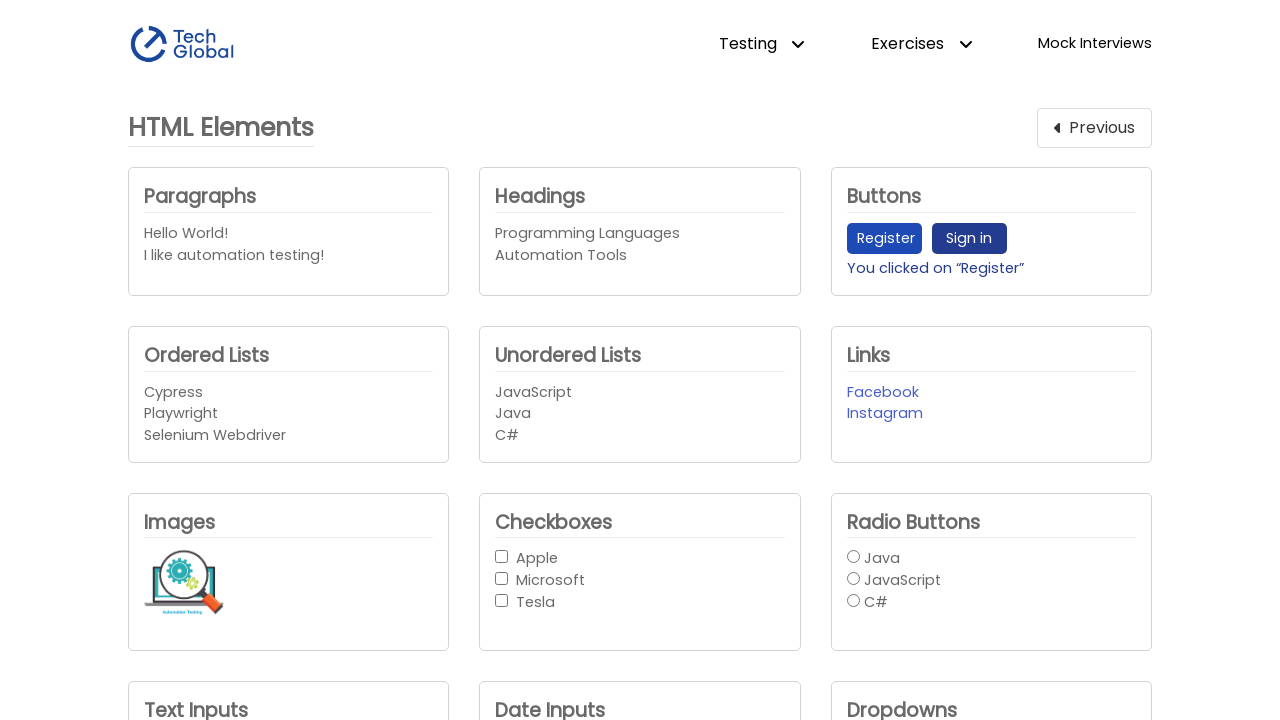

Clicked Sign in button at (969, 239) on #signin_button
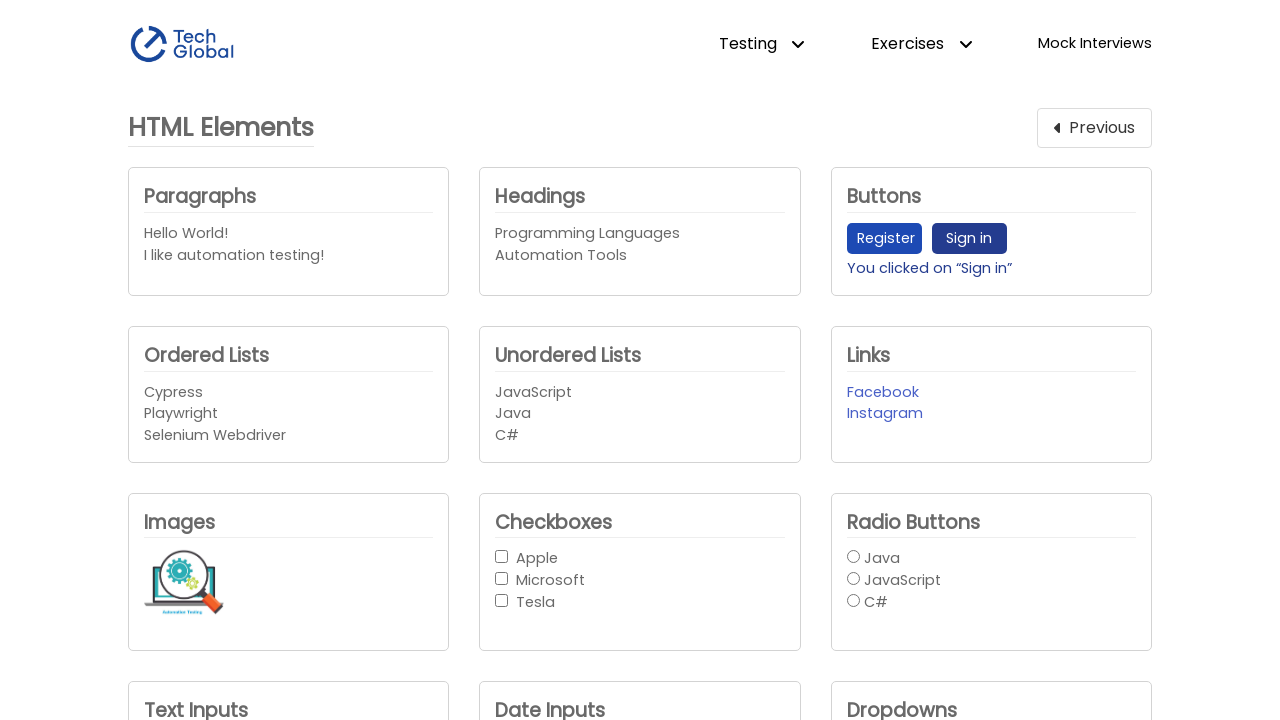

Sign in button click message appeared
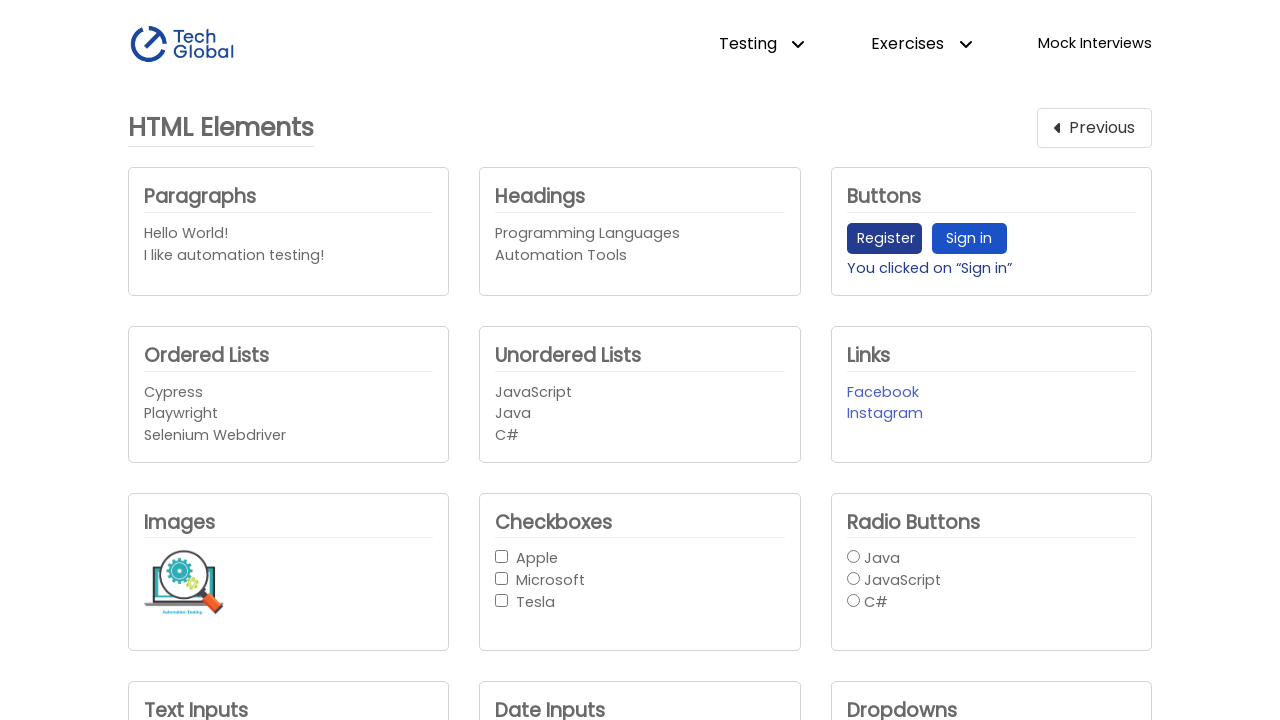

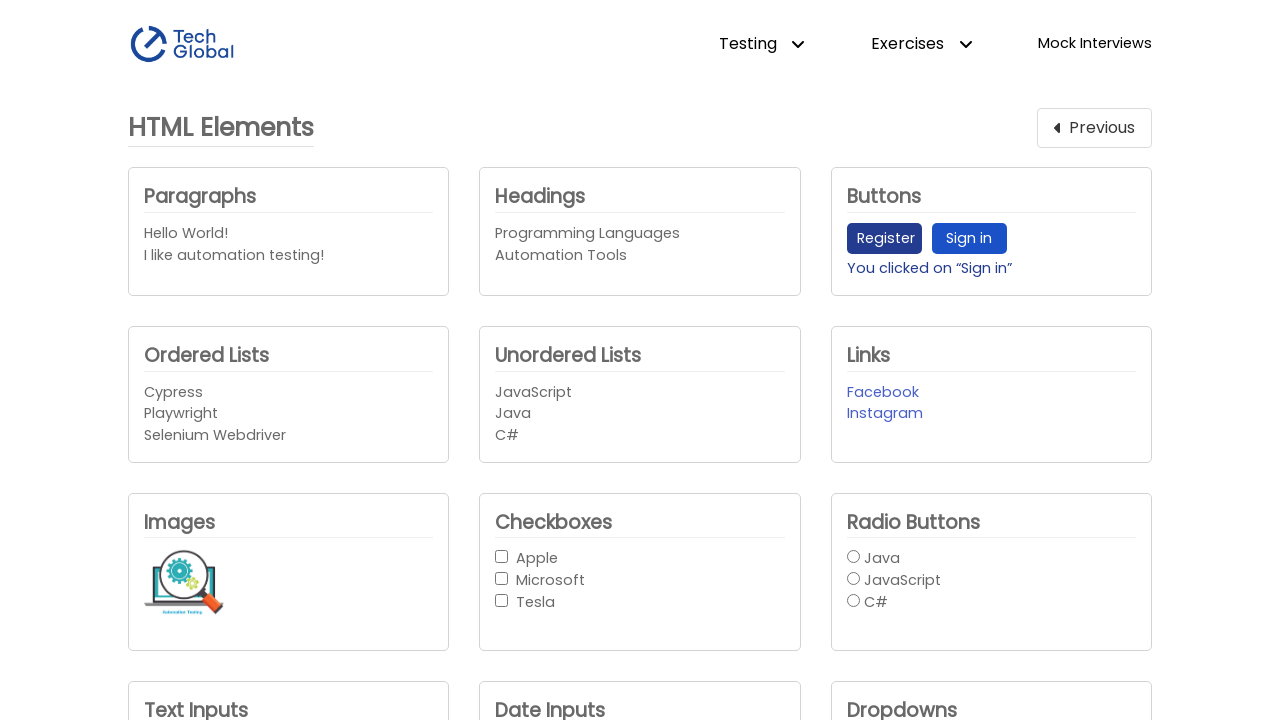